Waits for price to reach $100, books an item, then solves a mathematical captcha by calculating a logarithmic expression and submitting the answer

Starting URL: http://suninjuly.github.io/explicit_wait2.html

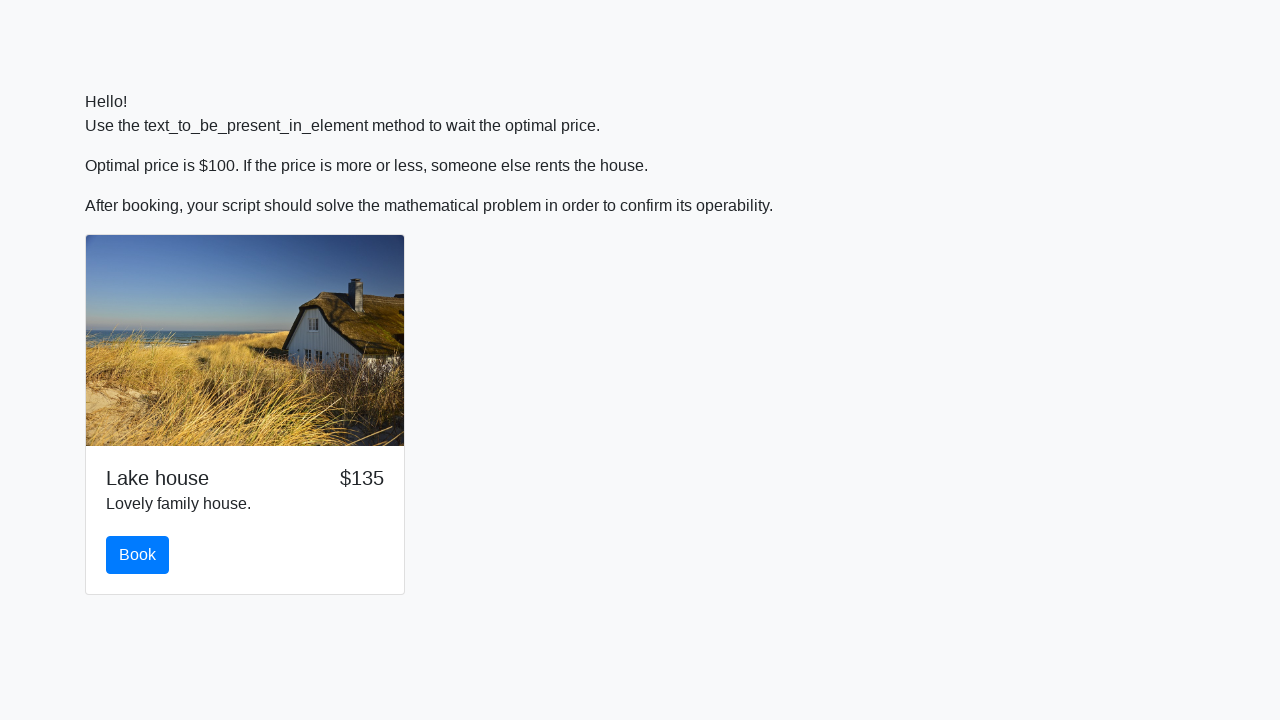

Waited for price to reach $100
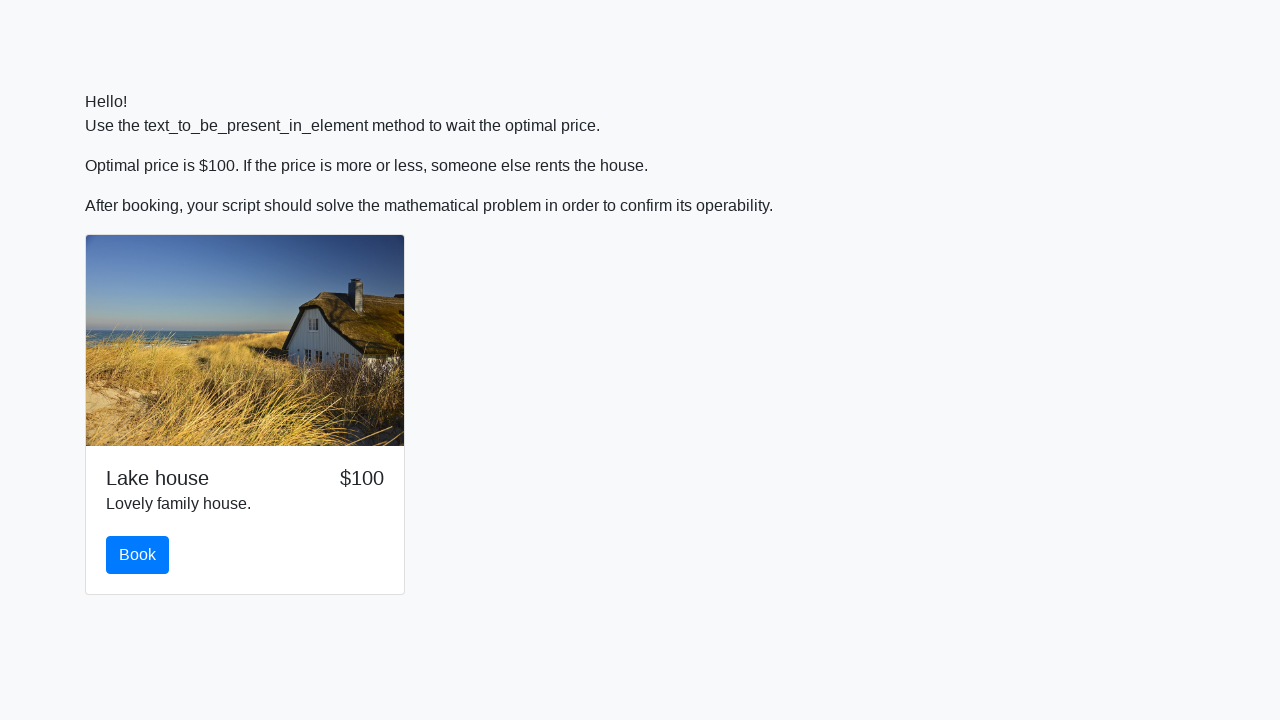

Clicked the book button at (138, 555) on #book
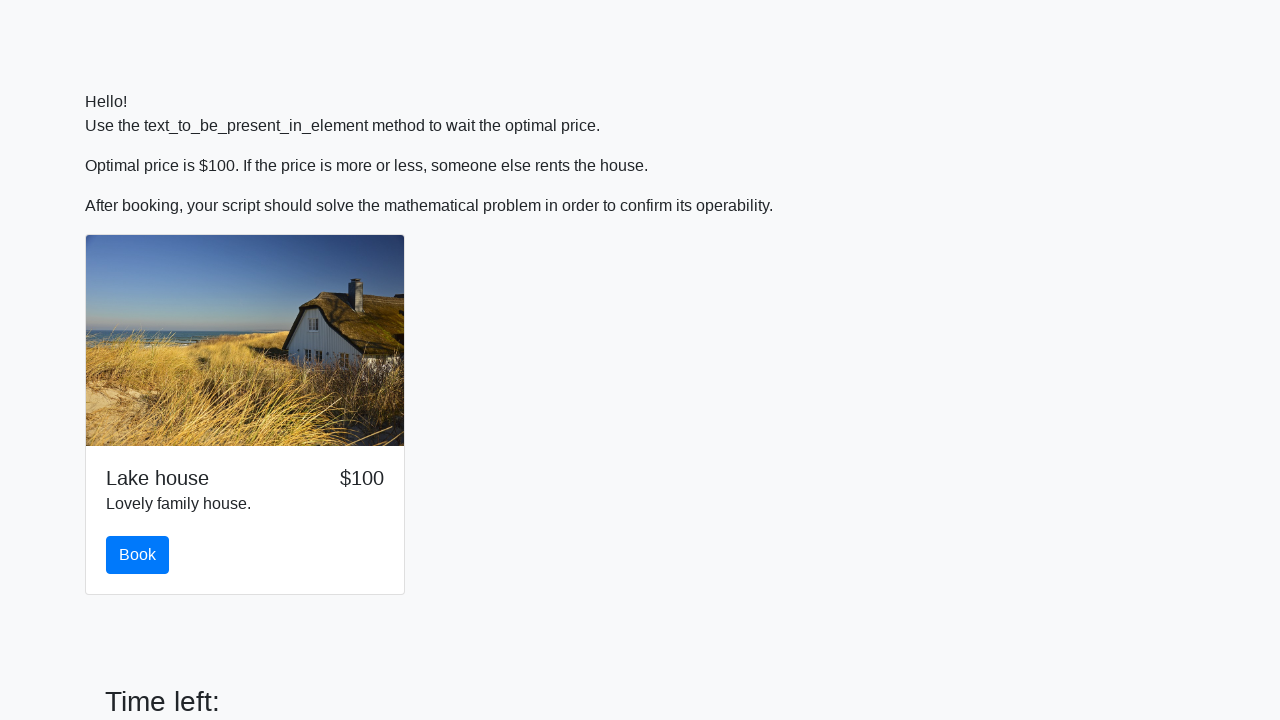

Retrieved input value for calculation: 2
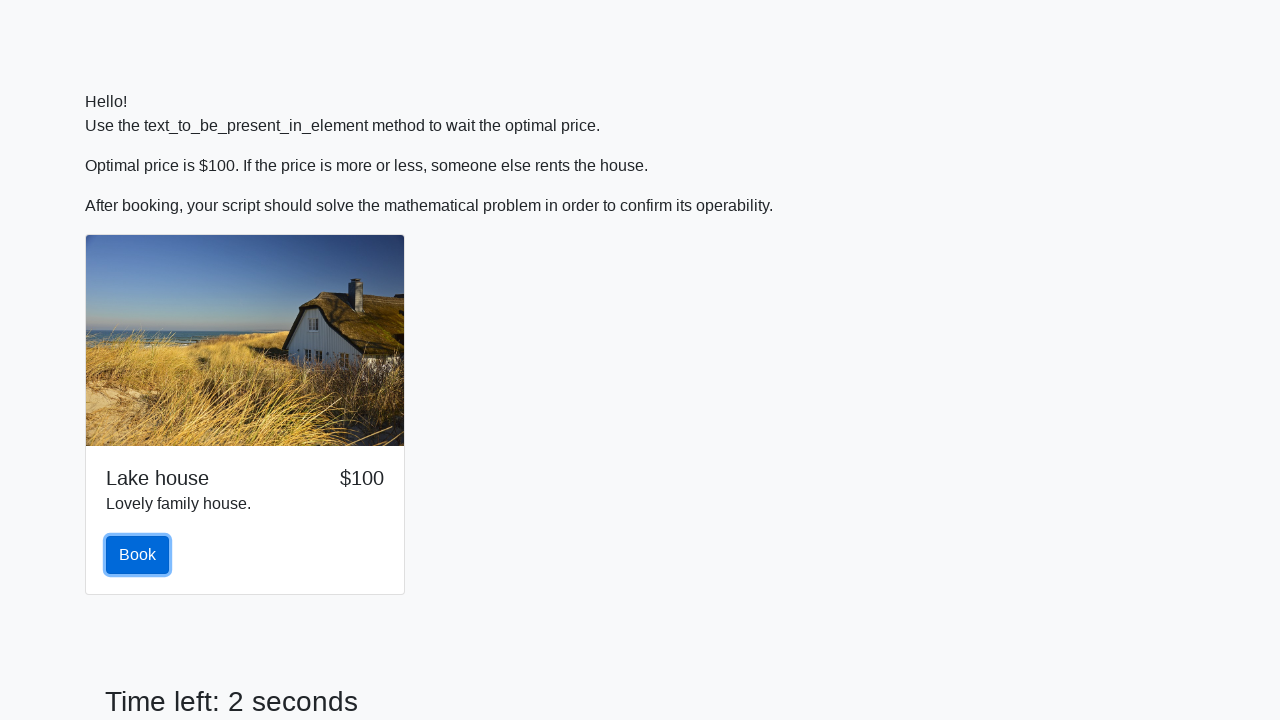

Calculated logarithmic expression result: 2.3898236136928395
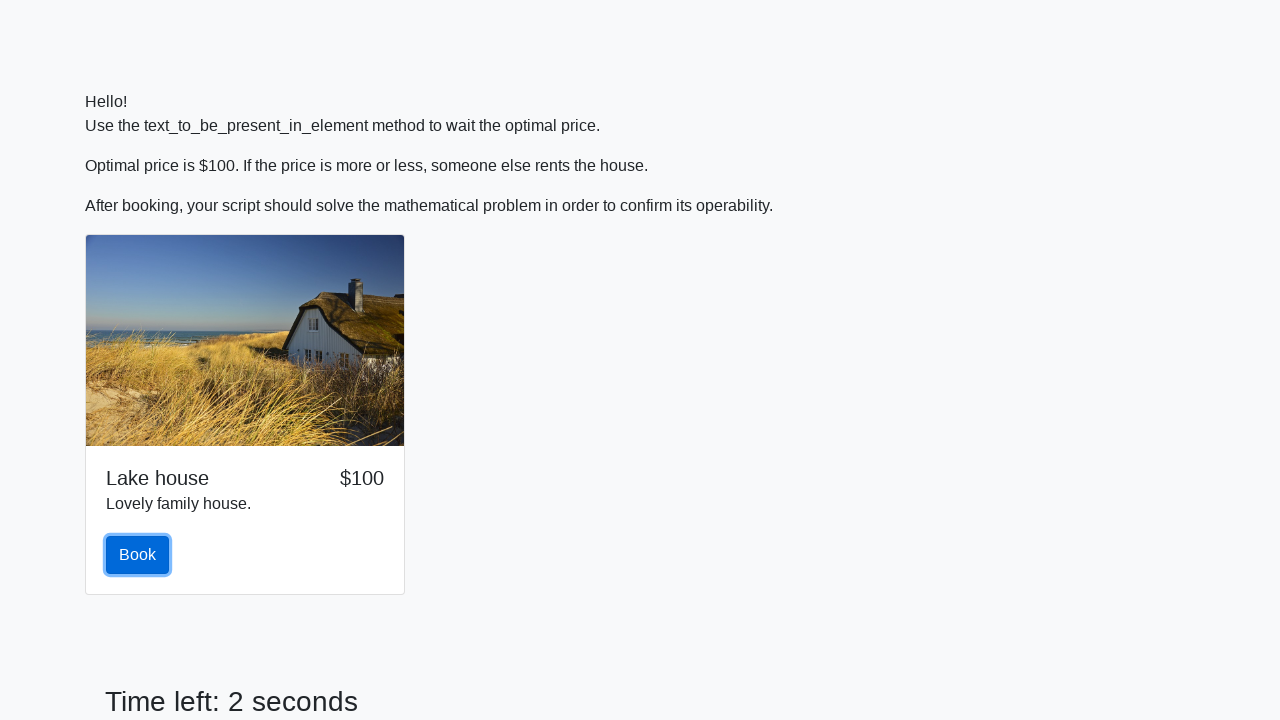

Filled answer field with calculated value: 2.3898236136928395 on #answer
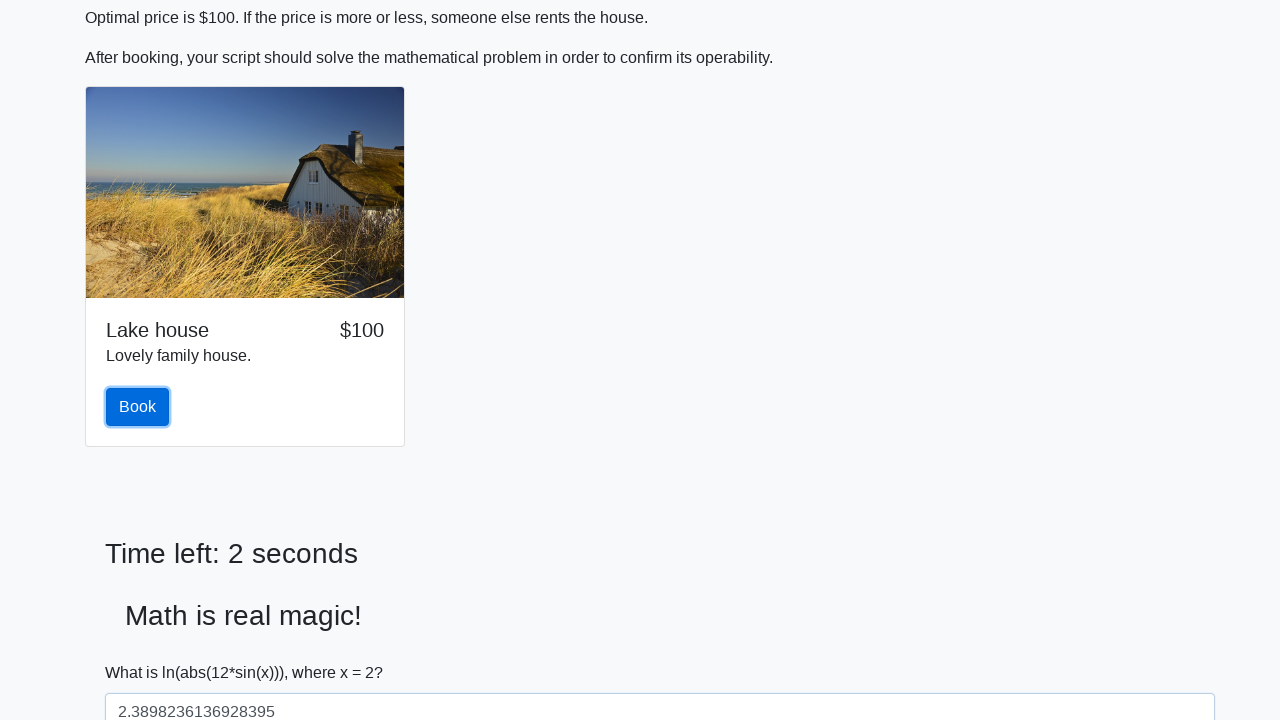

Submitted the captcha answer at (143, 651) on #solve
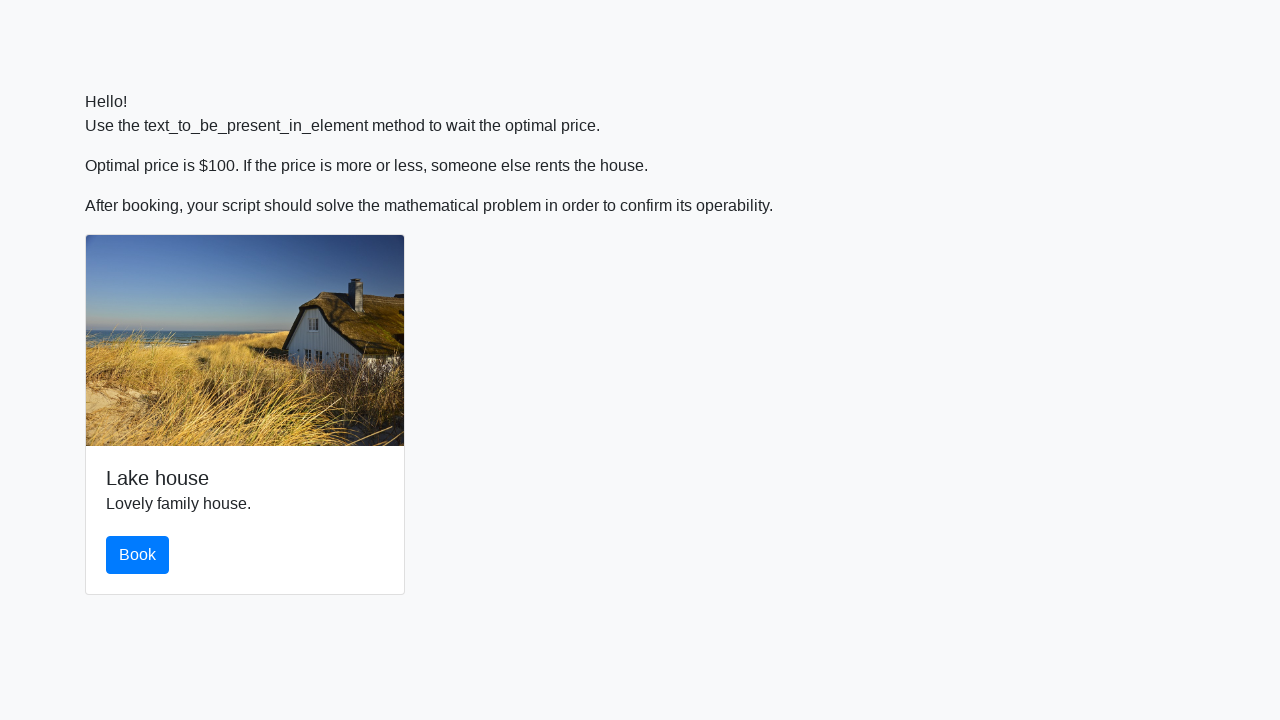

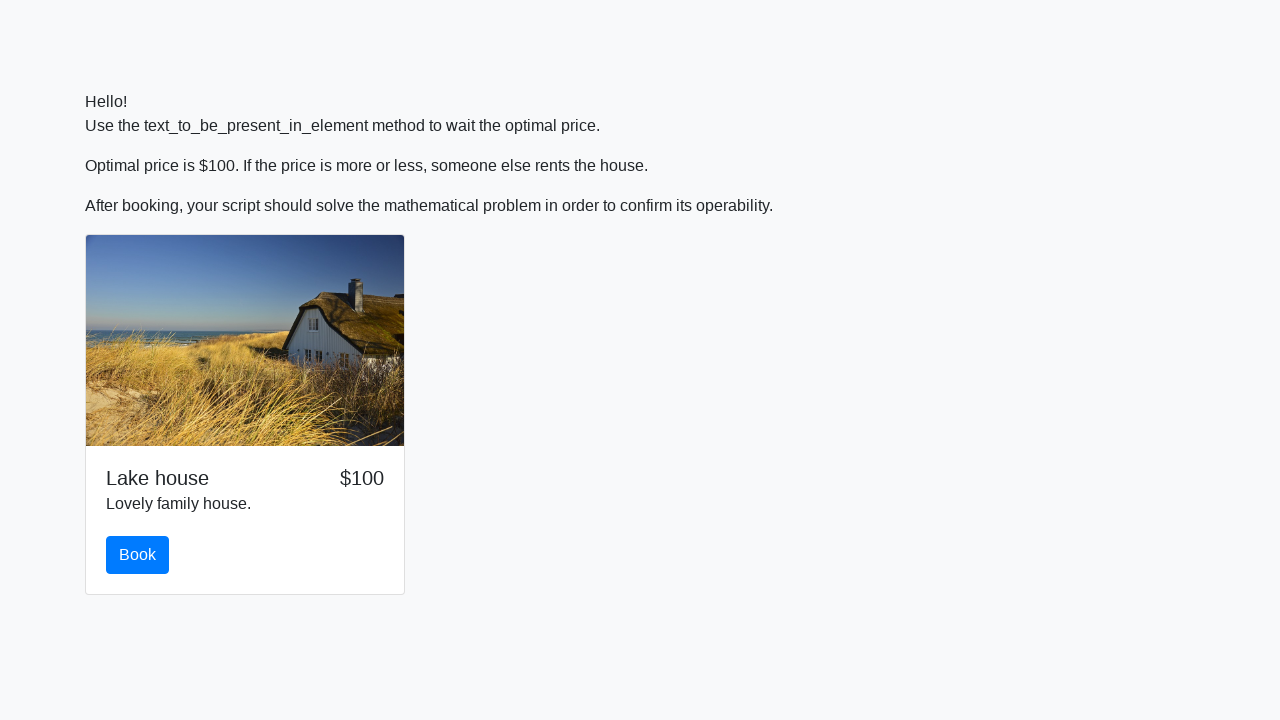